Tests keyboard input functionality by clicking on a name field, entering a name, and clicking a button on a form testing page.

Starting URL: https://formy-project.herokuapp.com/keypress

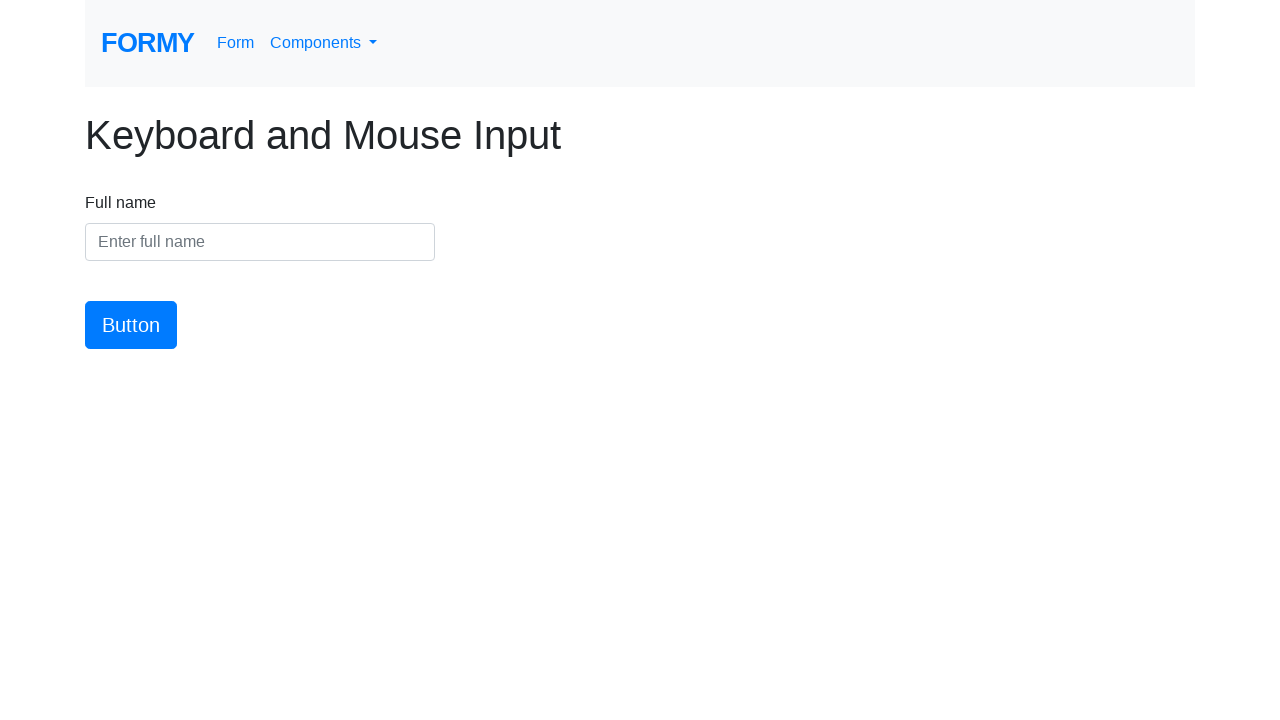

Clicked on the name input field at (260, 242) on #name
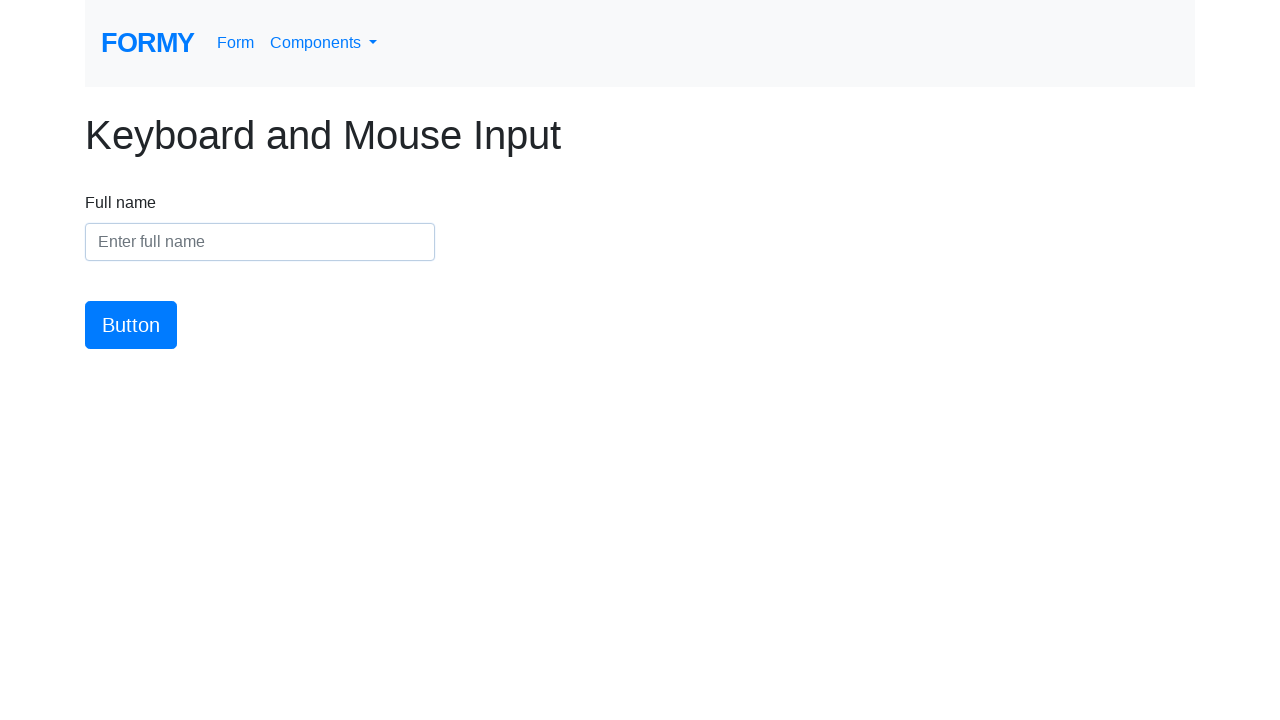

Entered 'Lisa' into the name field on #name
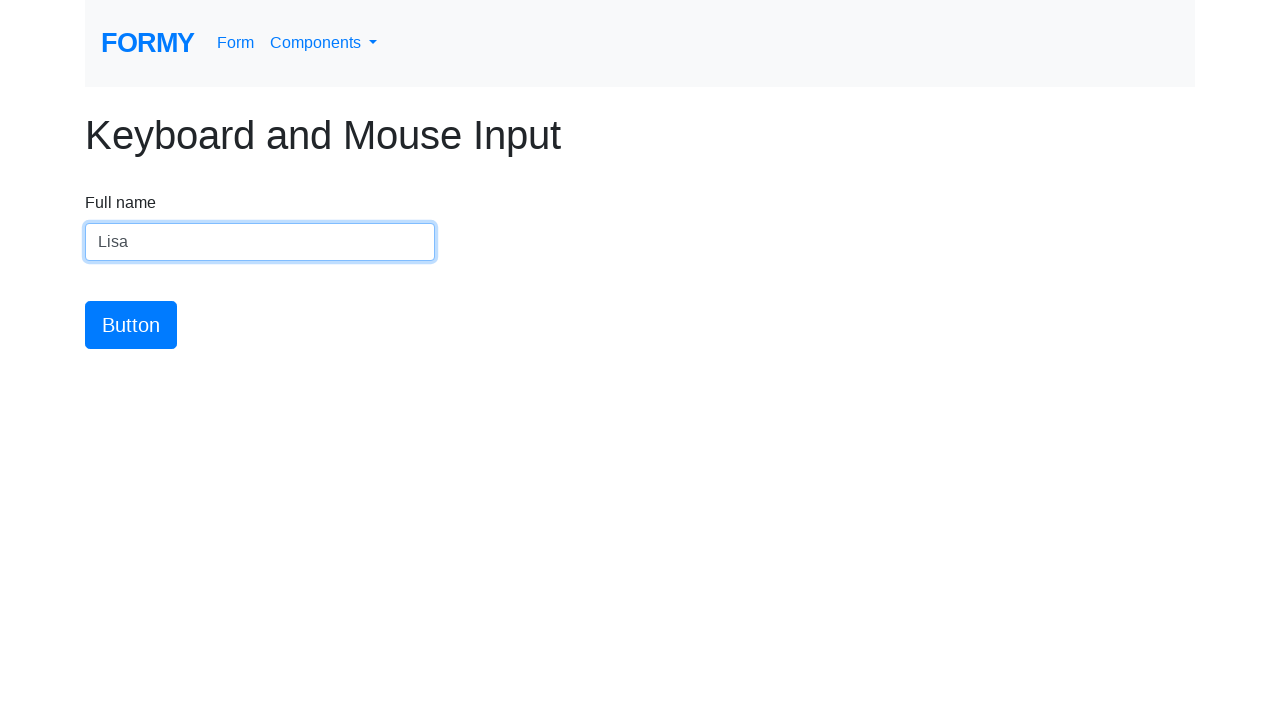

Clicked the submit button at (131, 325) on #button
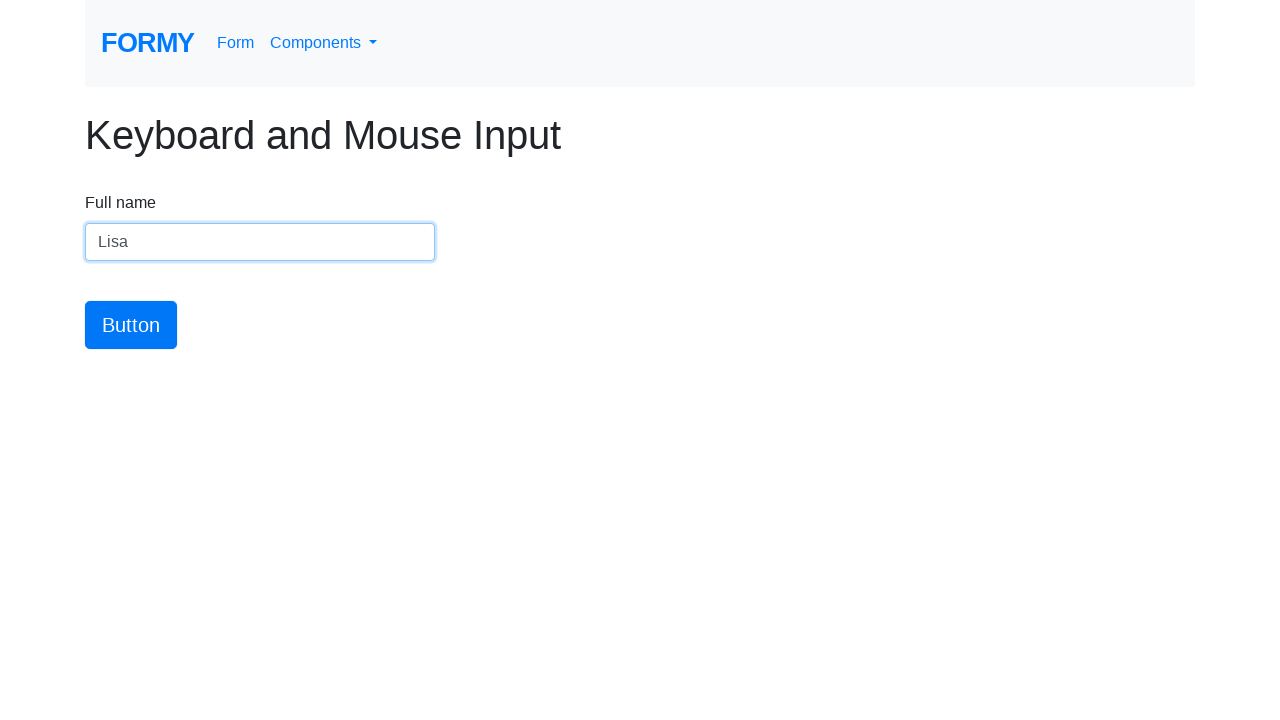

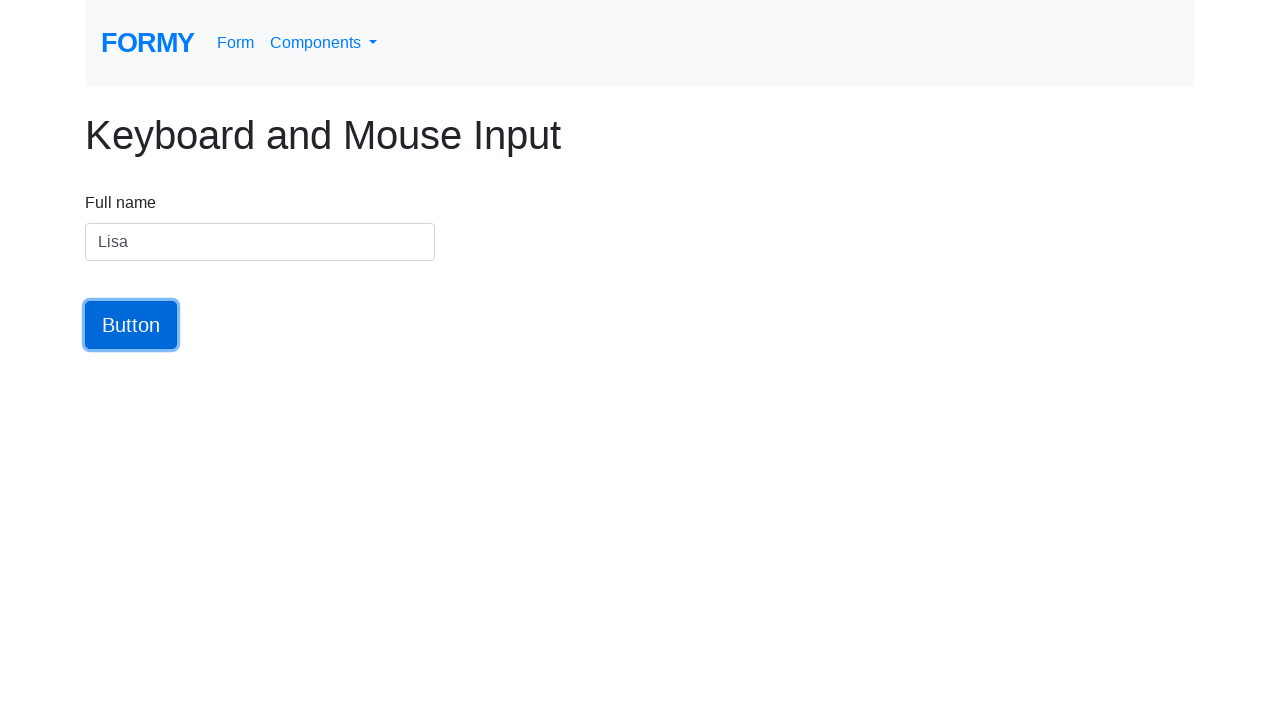